Verifies that the image generation API endpoint is accessible by making an OPTIONS request to the Netlify function endpoint

Starting URL: https://aideas-redbaez.netlify.app

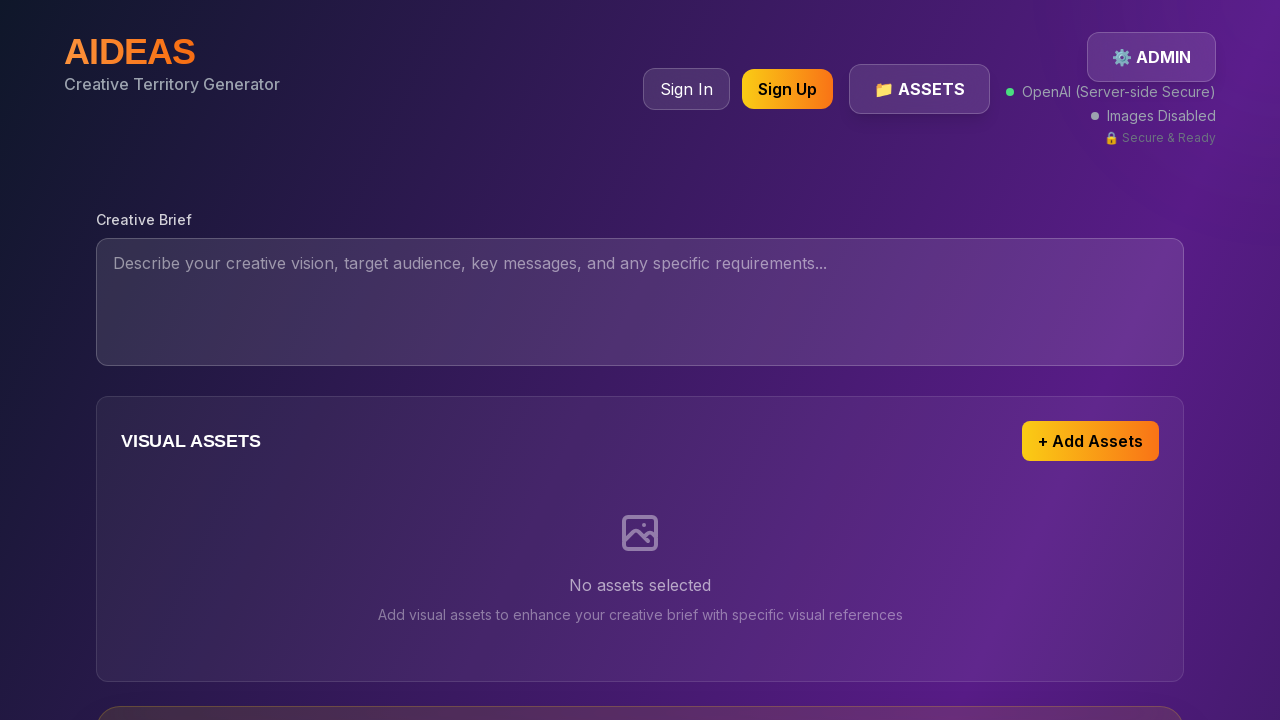

Waited for page to reach networkidle state
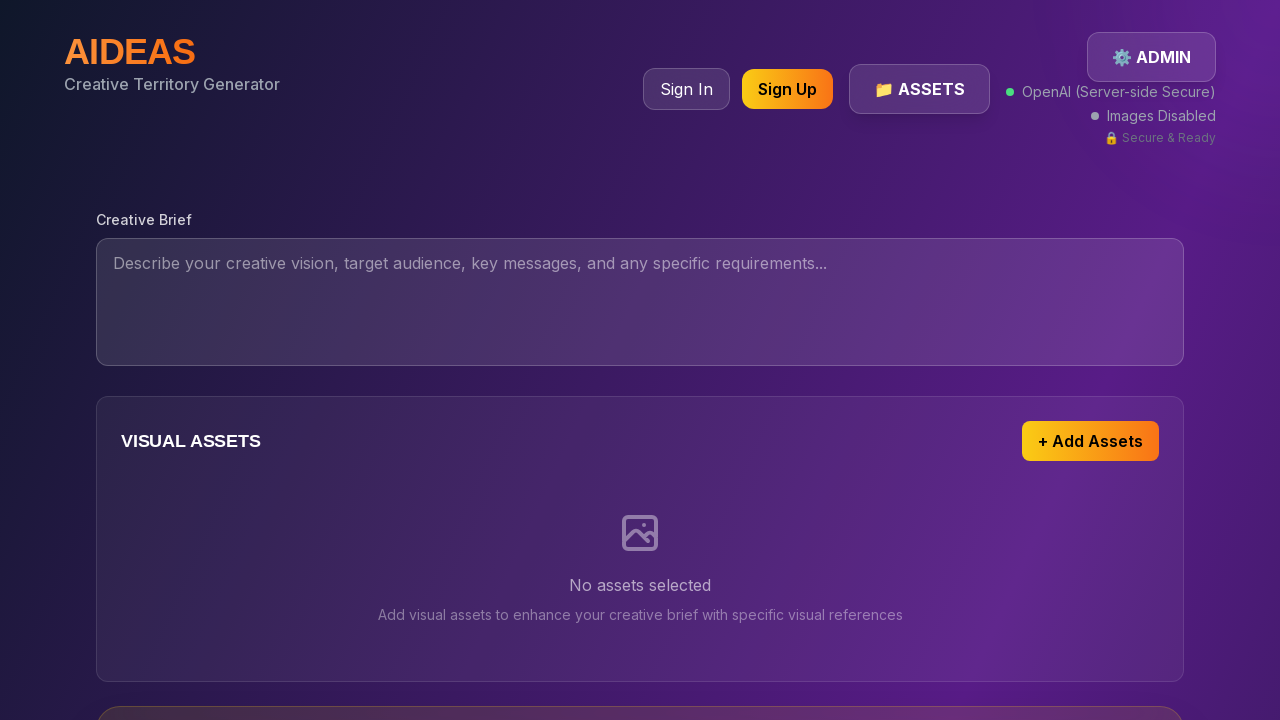

Made OPTIONS request to image generation API endpoint and received response
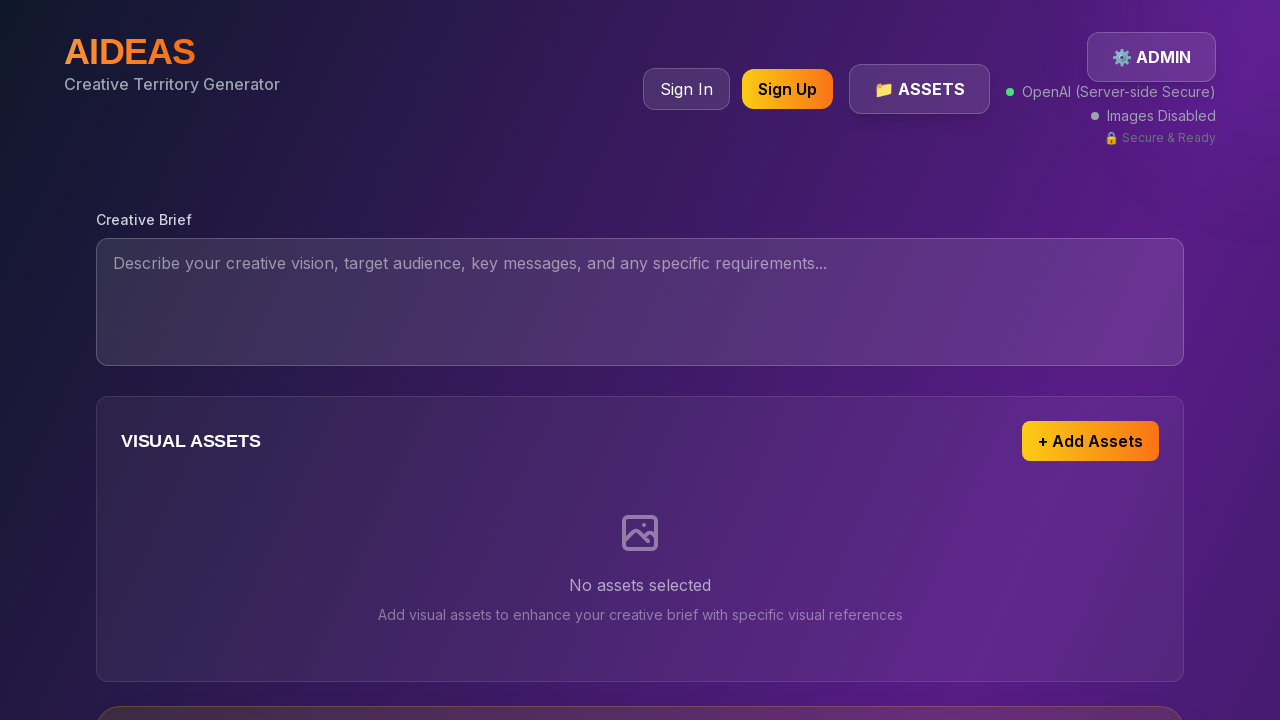

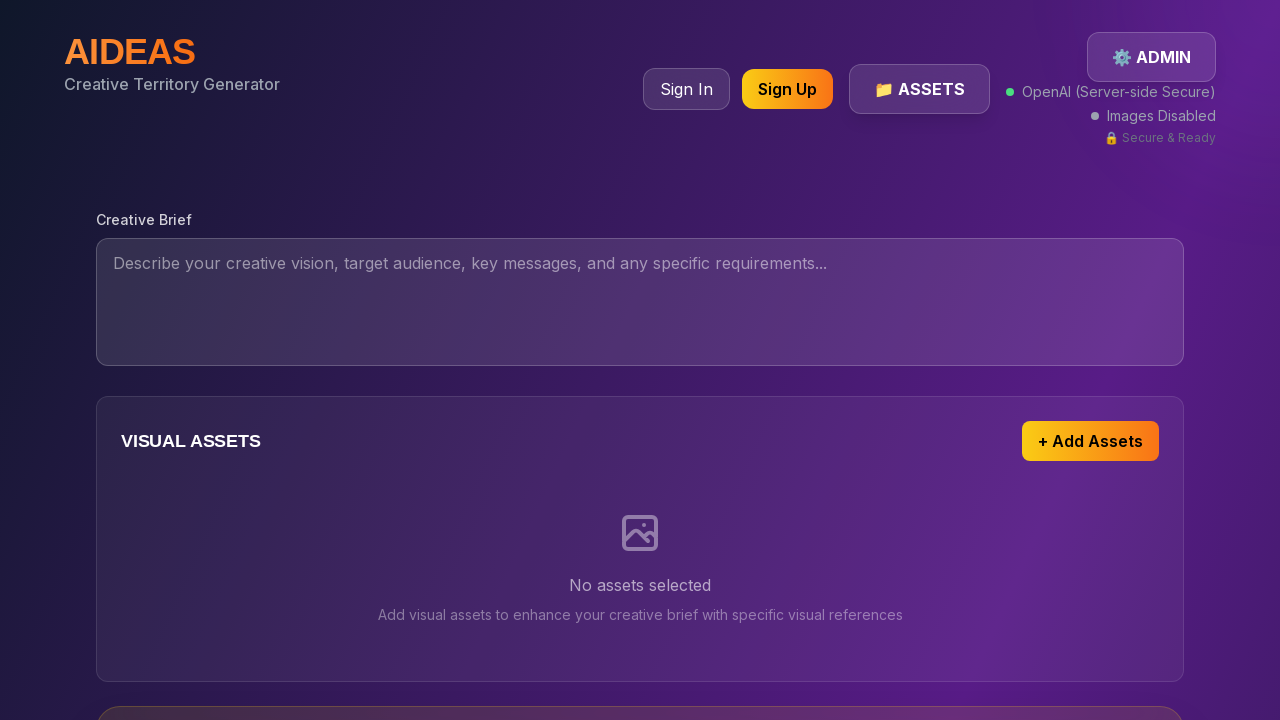